Tests a complex input form submission by filling all required fields (name, email, password, company, website, country, city, address, state, zip) and validating both field validation messages and successful submission

Starting URL: https://www.lambdatest.com/selenium-playground

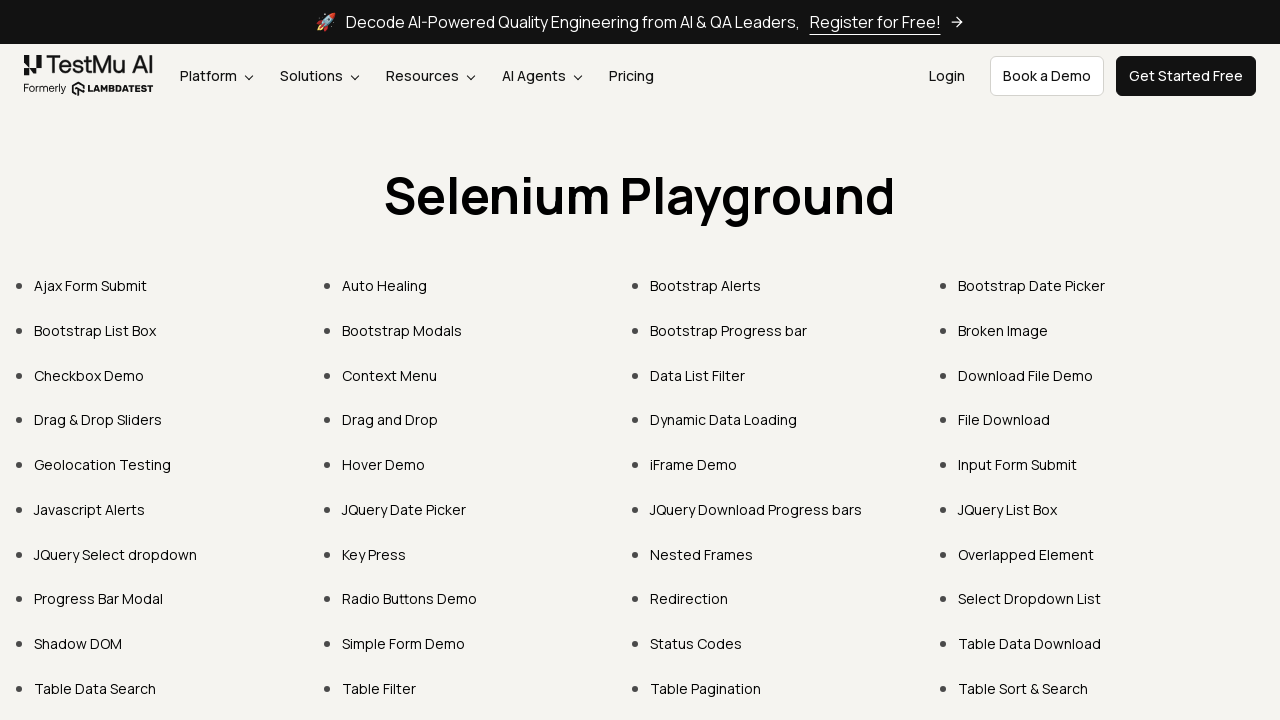

Clicked on Input Form Submit link at (1018, 464) on text=Input Form Submit
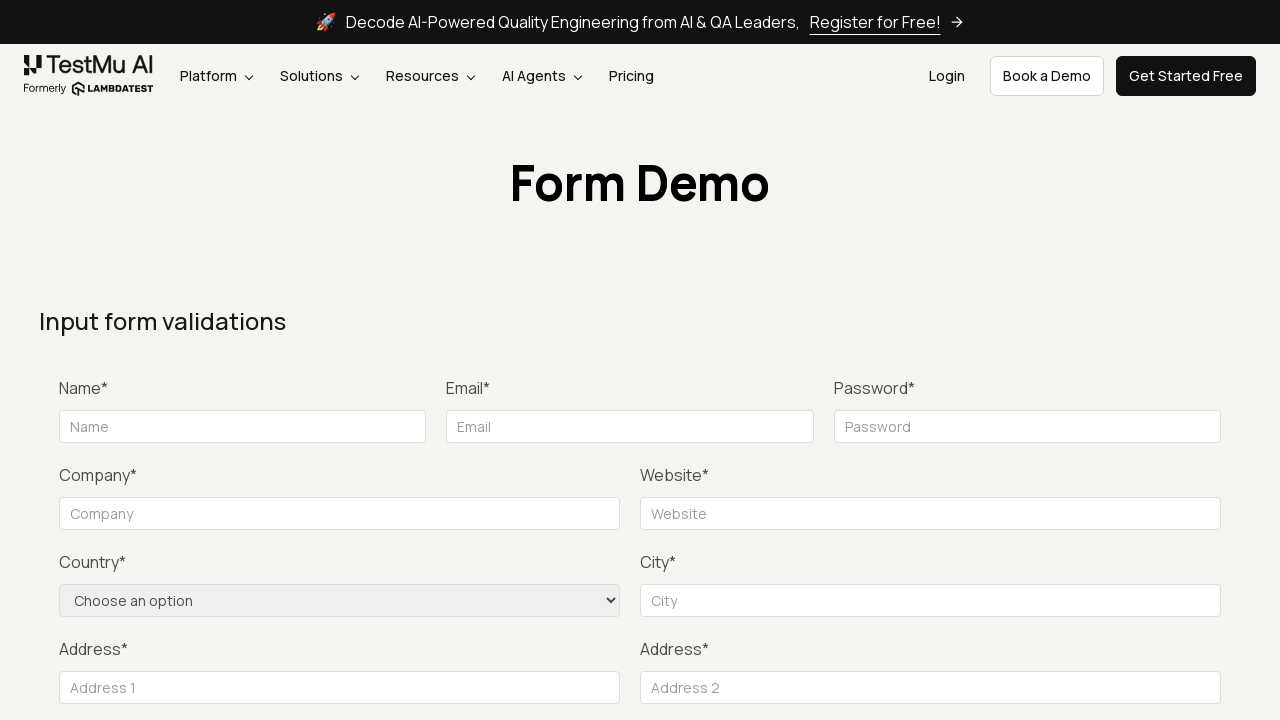

Attempted to submit empty form to trigger validation messages at (1131, 360) on xpath=//div[@class='text-right mt-20']/button
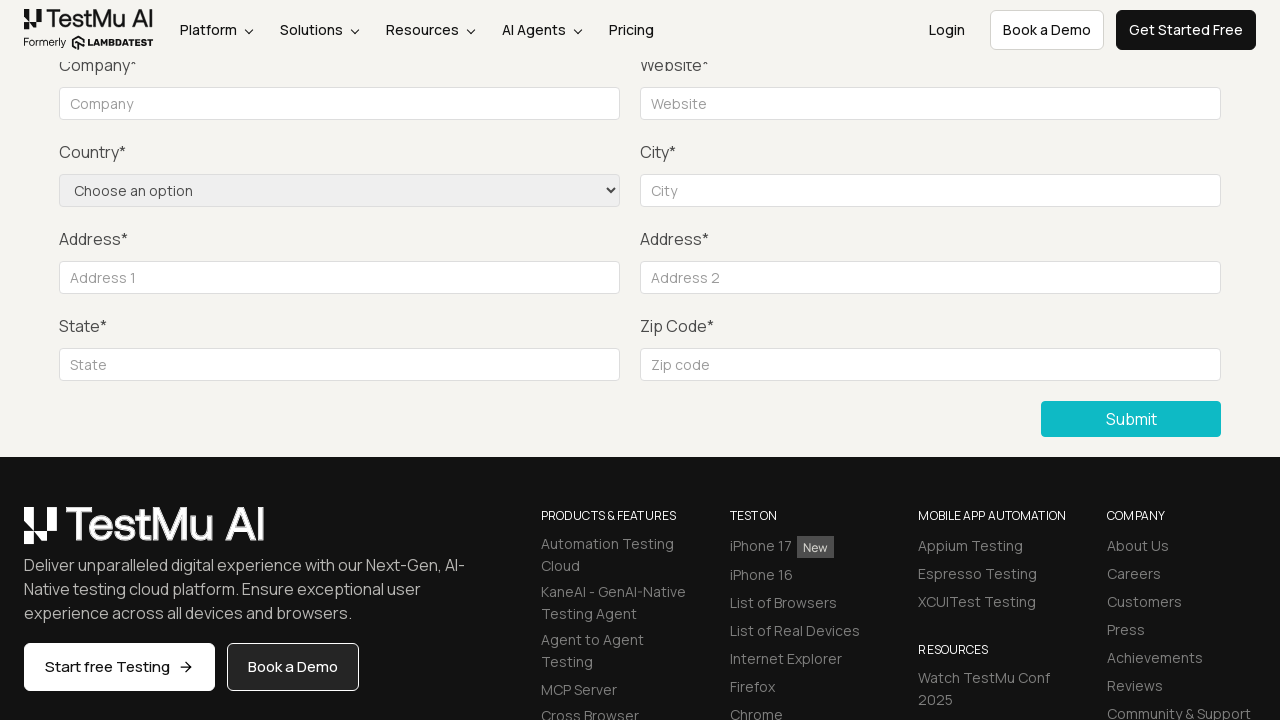

Filled name field with 'TestName' on //div[@class='form-group w-4/12 smtablet:w-full text-section pr-20 smtablet:pr-0
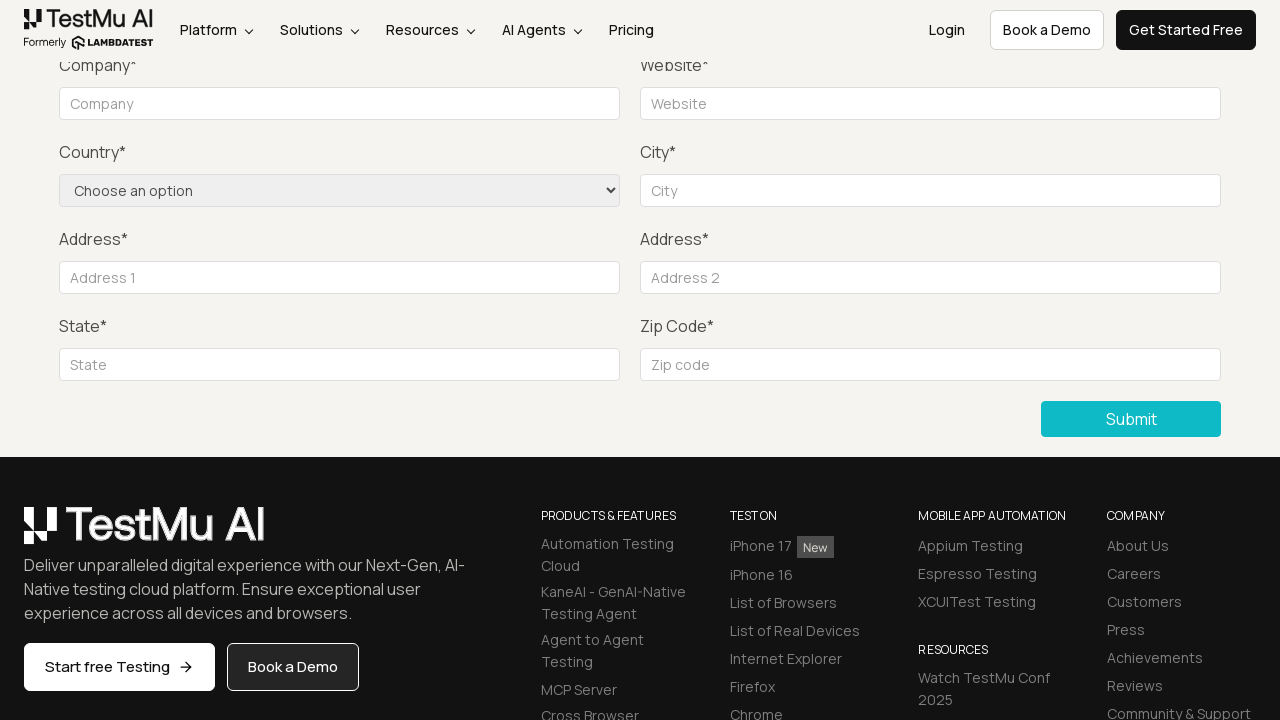

Filled email field with 'Test123@gmail.com' on //div[@class='form-group w-4/12 smtablet:w-full text-section pr-20 smtablet:pr-0
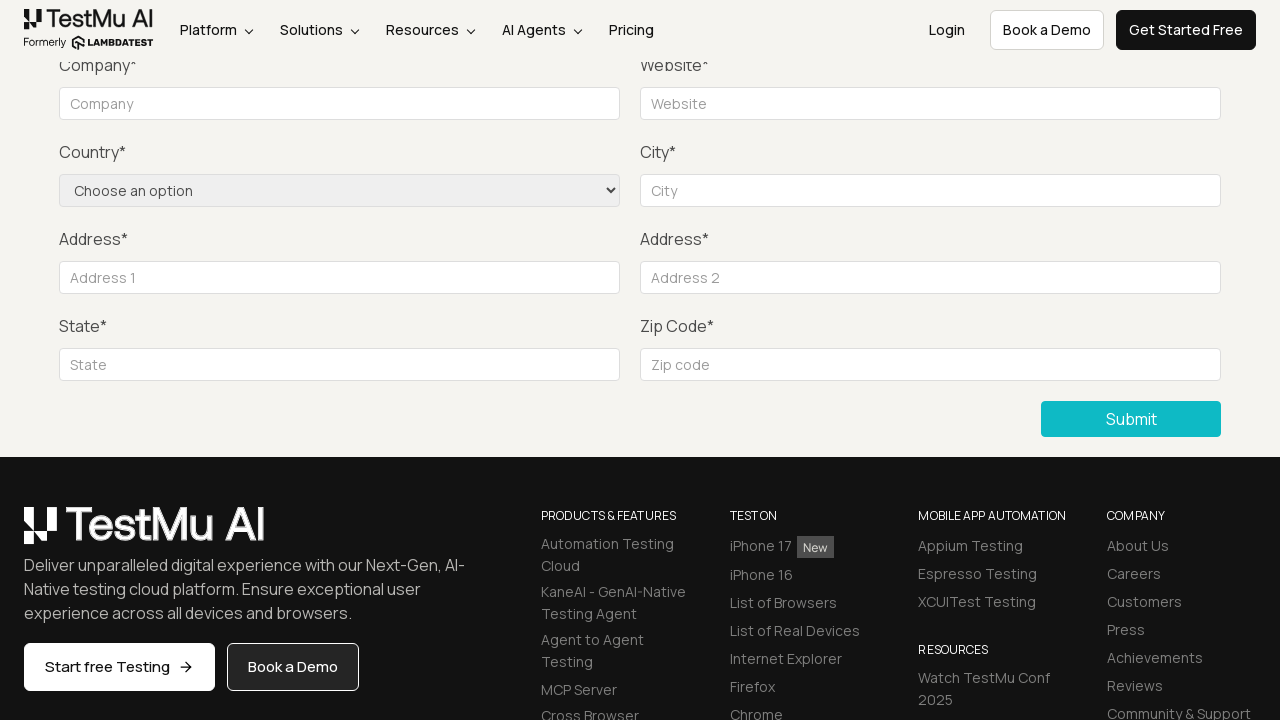

Filled password field with 'Test@1234' on //div[@class='form-group w-4/12 smtablet:w-full']/input[@type='password']
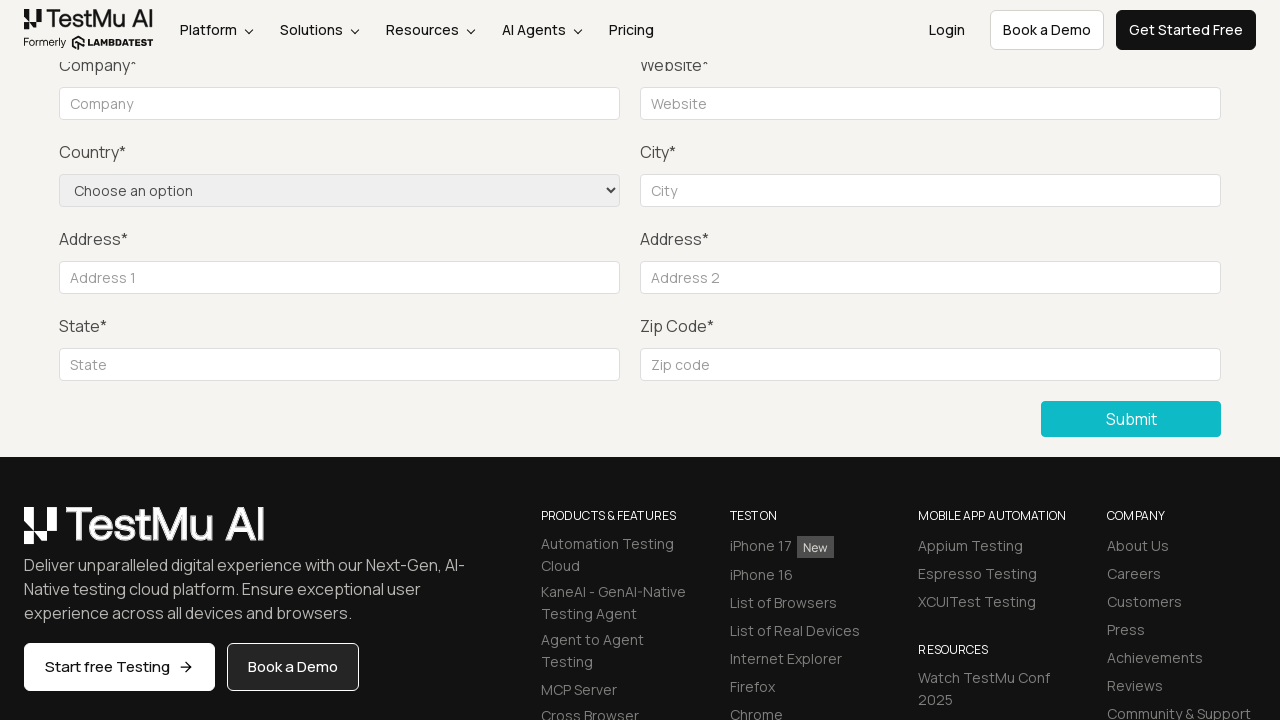

Filled company field with 'TestCompany' on #company
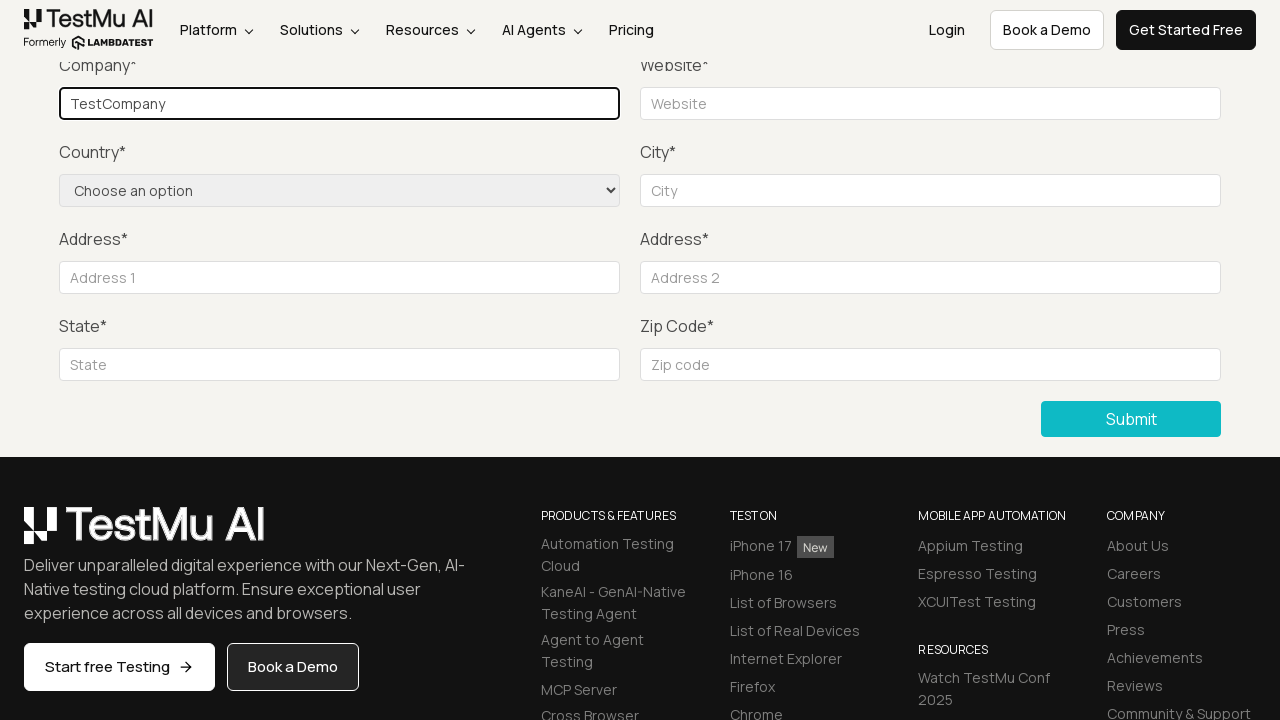

Filled website field with 'Testdomain.com' on #websitename
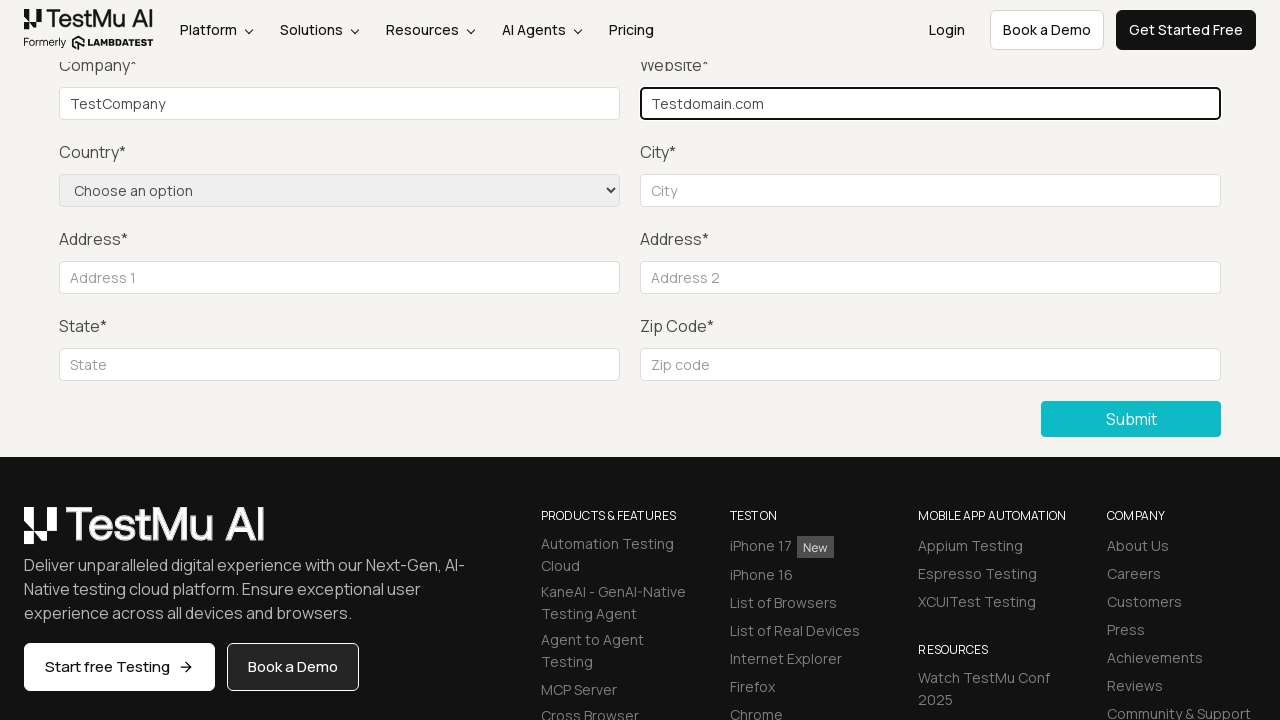

Selected 'United States' from country dropdown on //div[@class='form-group w-6/12 smtablet:w-full pr-20 smtablet:pr-0']/select[@na
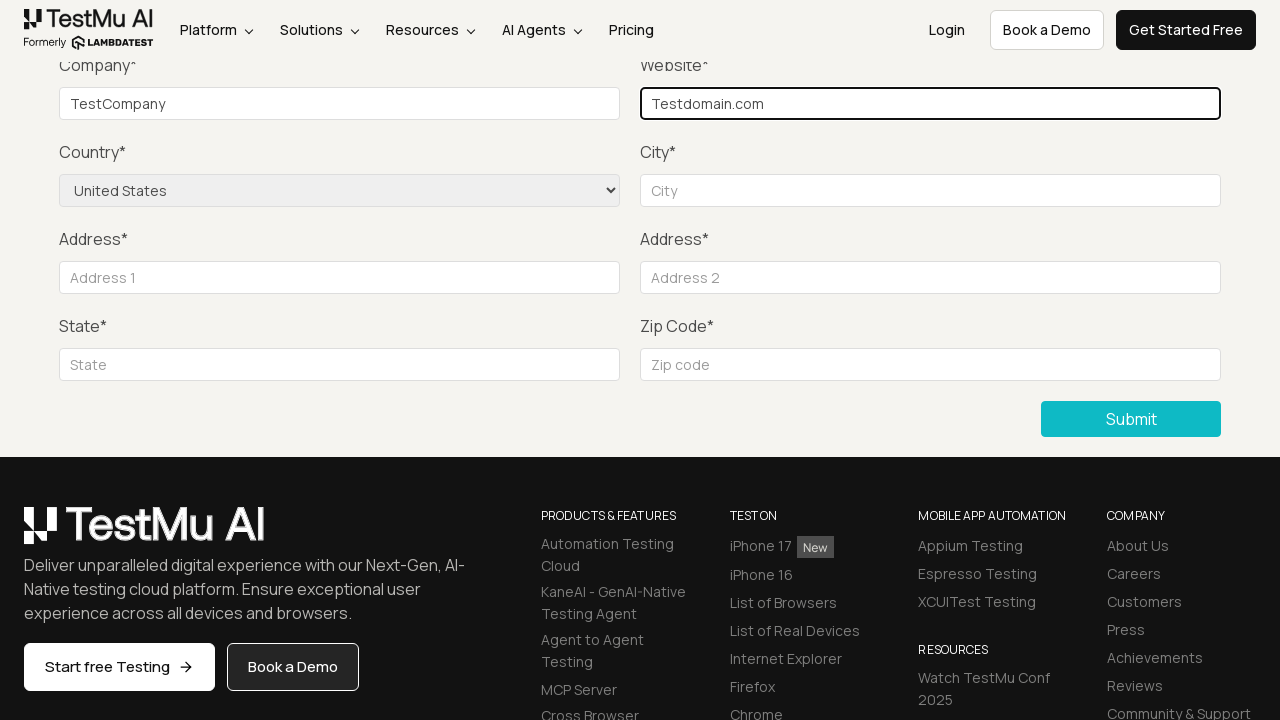

Filled city field with 'TestCity' on #inputCity
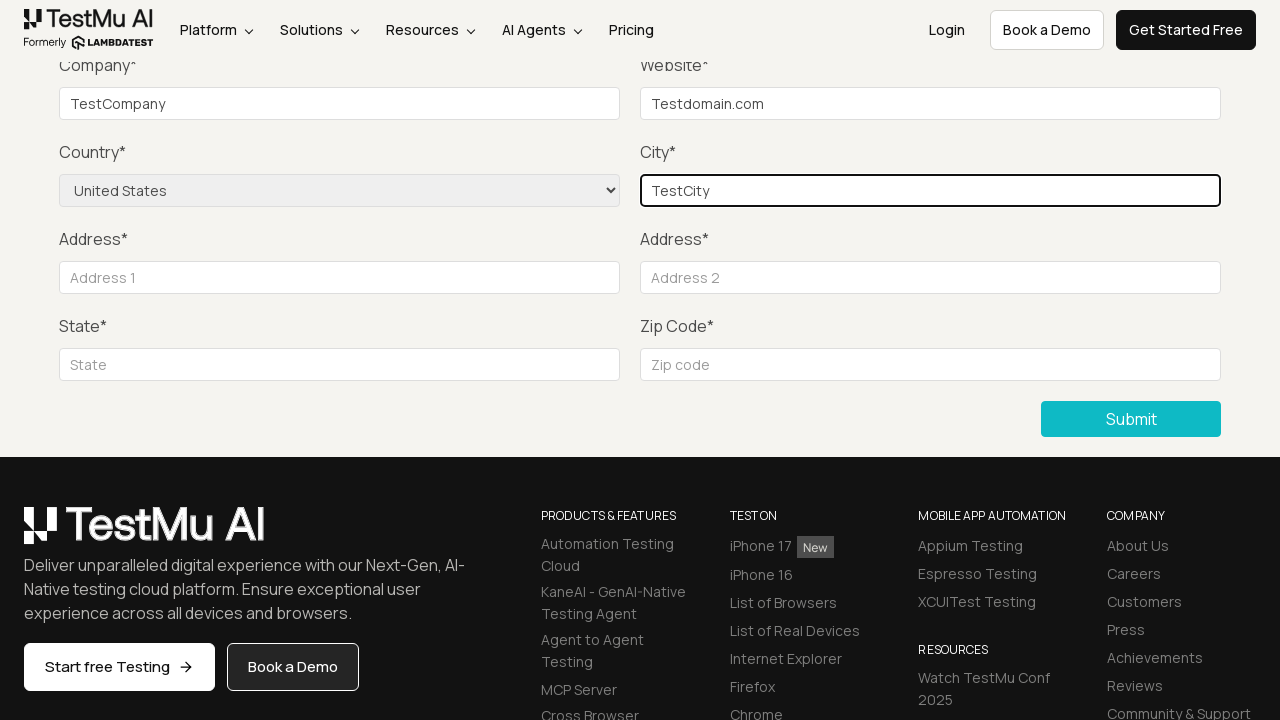

Filled address1 field with 'TestAddress1' on #inputAddress1
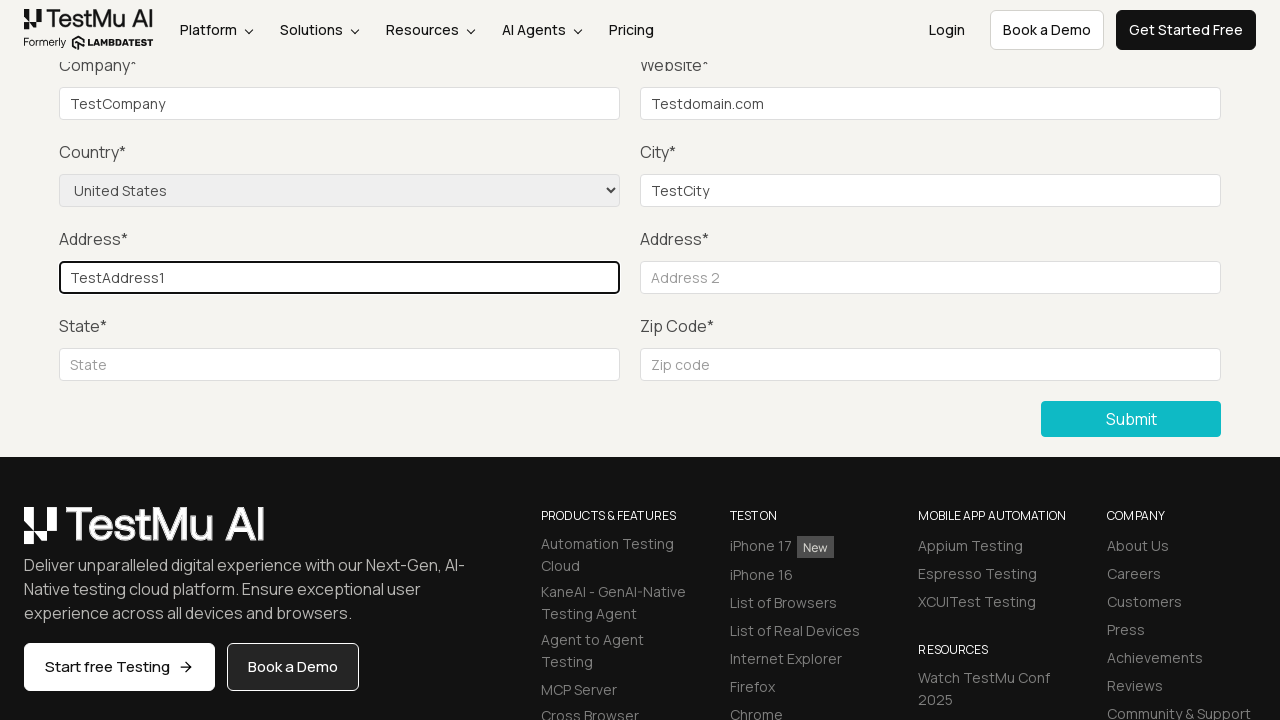

Filled address2 field with 'TestAddress2' on #inputAddress2
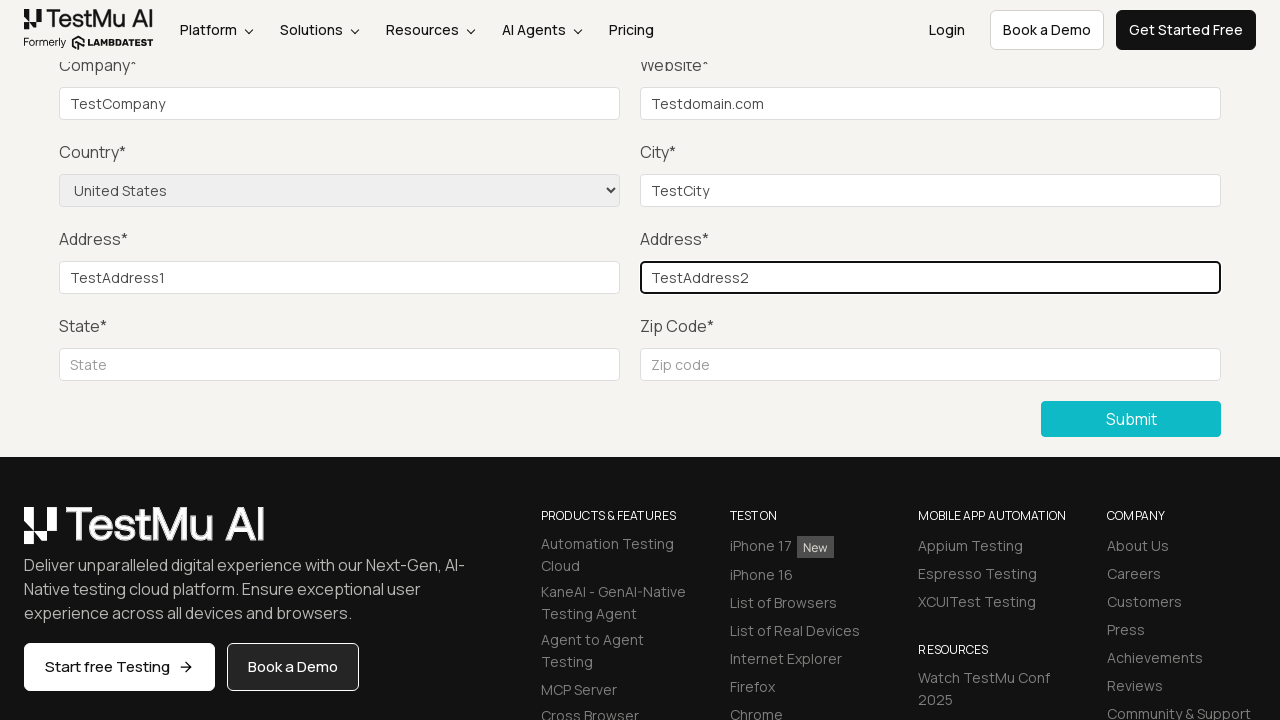

Filled state field with 'TestState' on #inputState
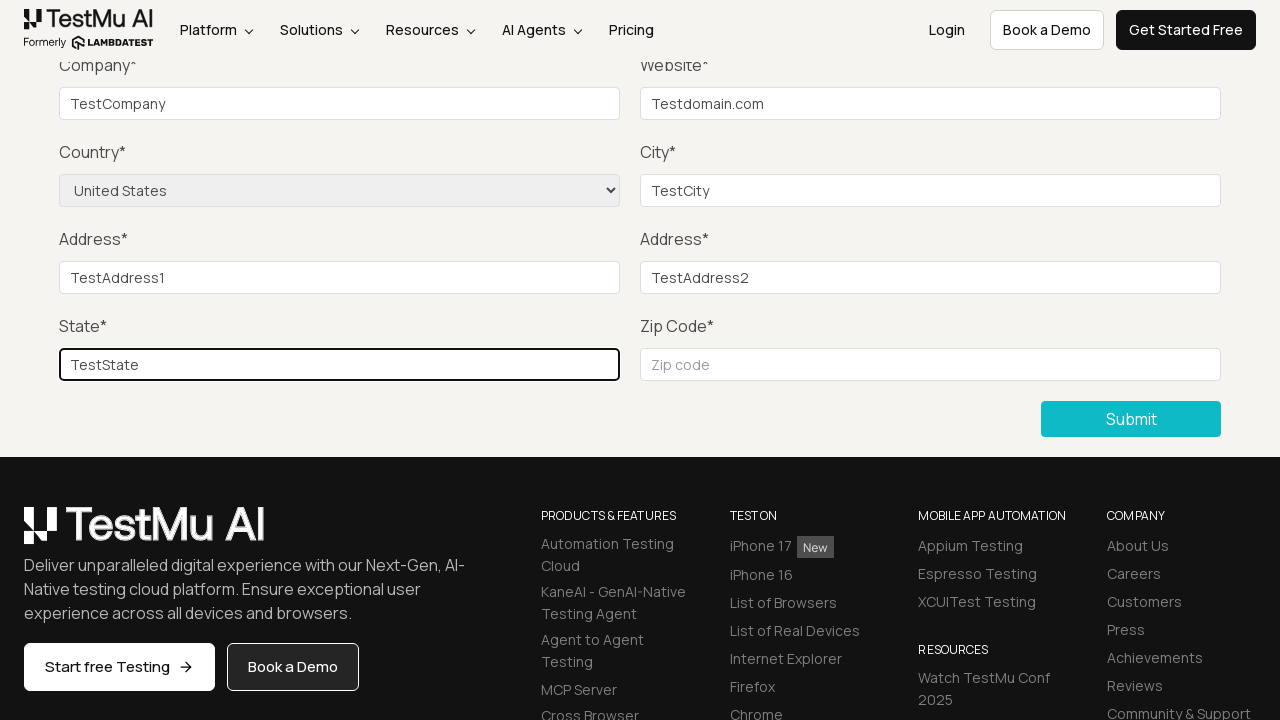

Filled zipcode field with '360002' on #inputZip
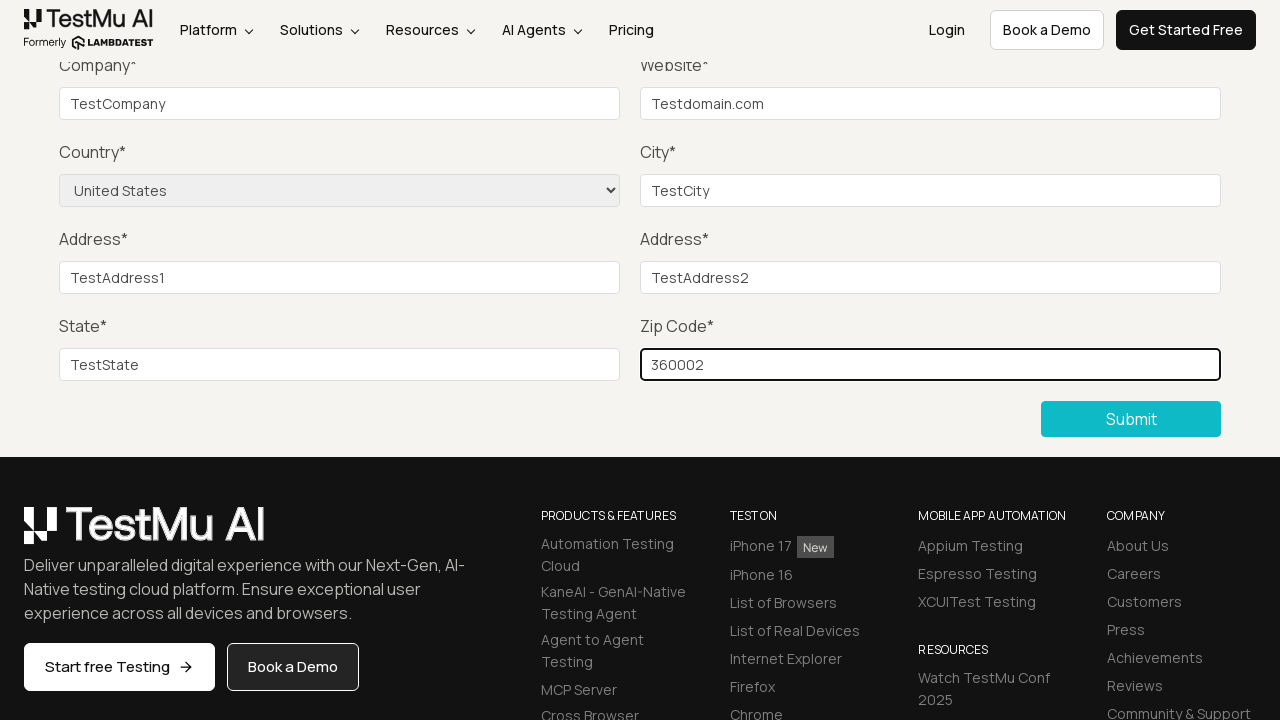

Clicked submit button to submit the completed form at (1131, 419) on xpath=//div[@class='text-right mt-20']/button
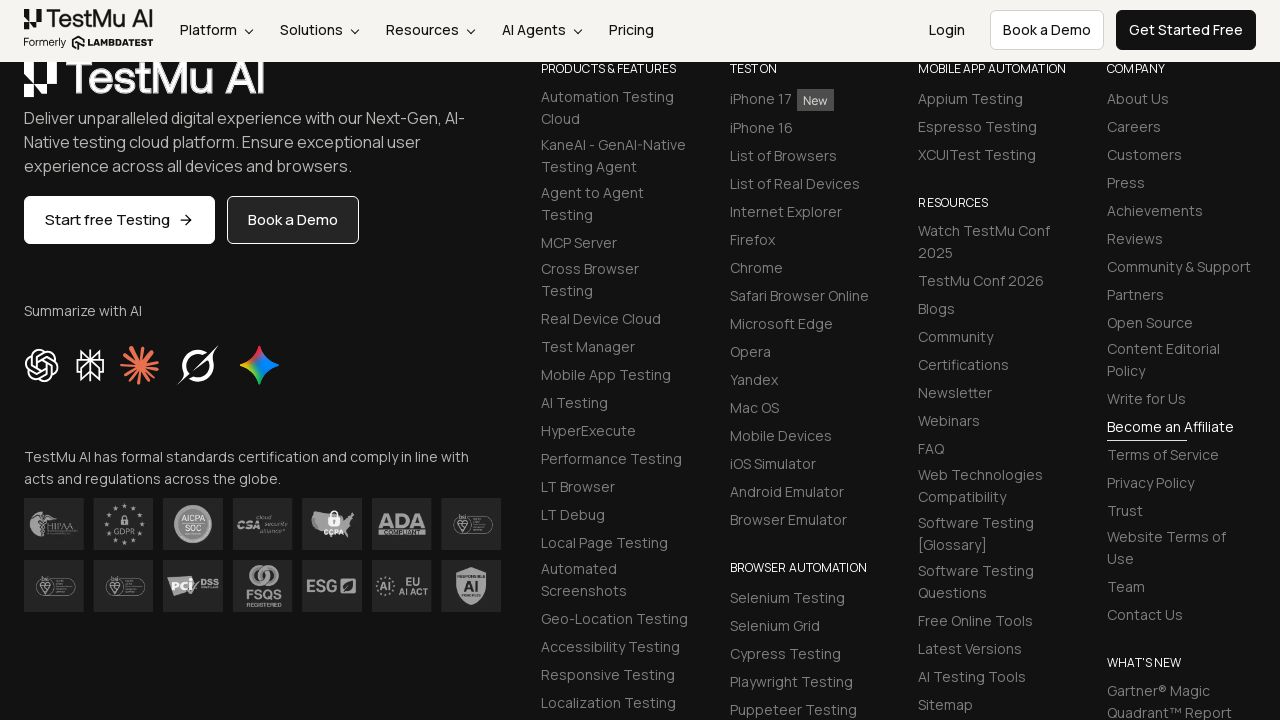

Verified success message appeared indicating form submission was successful
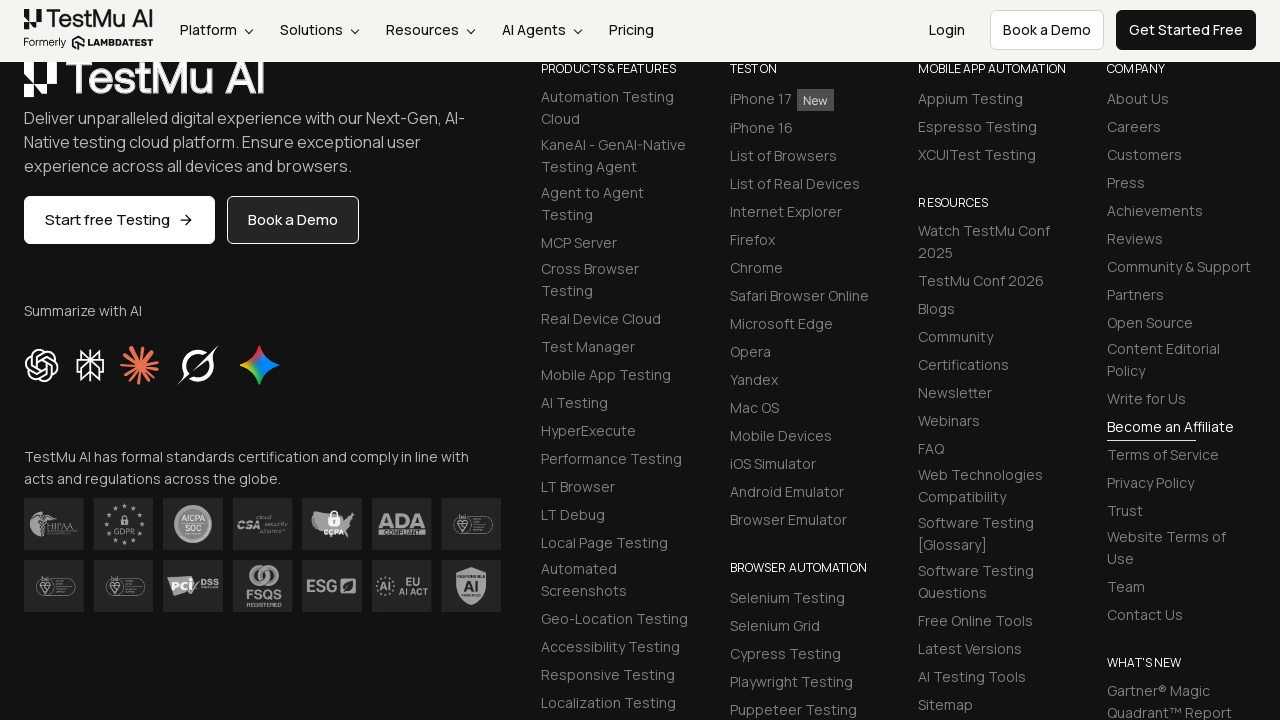

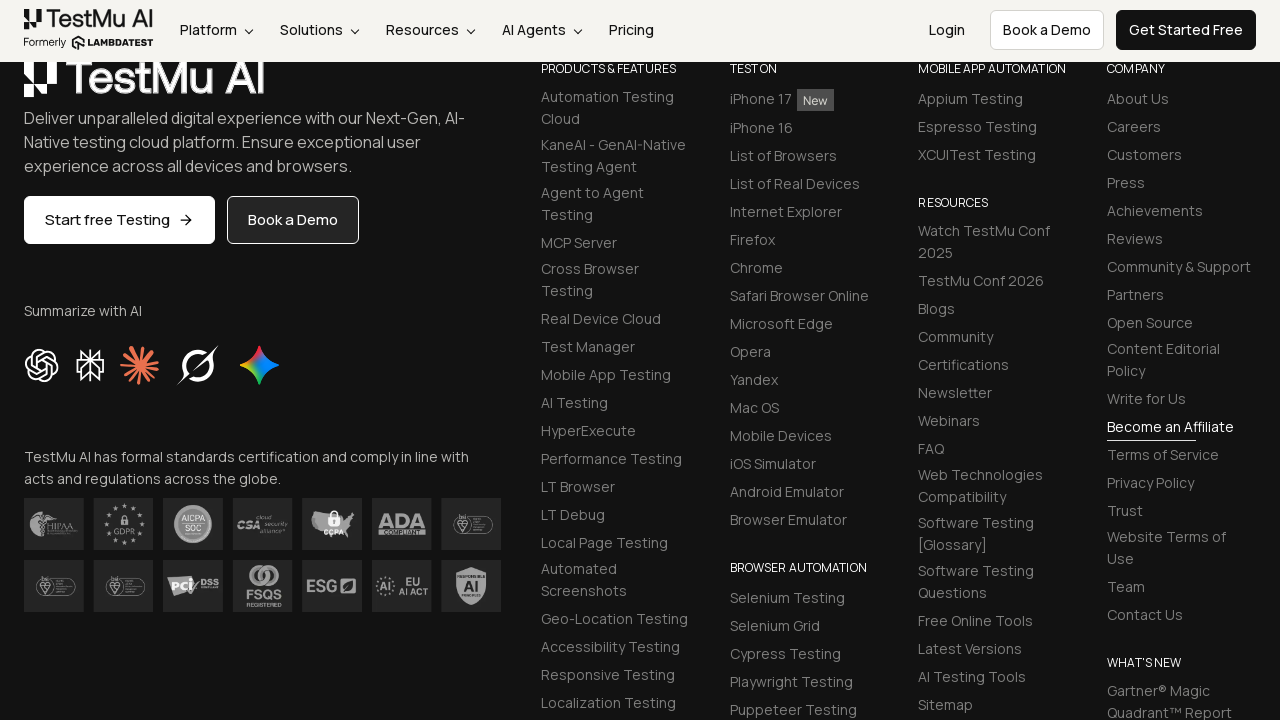